Tests window handling functionality by opening a new window, switching between windows, and verifying content in both windows

Starting URL: https://the-internet.herokuapp.com/windows

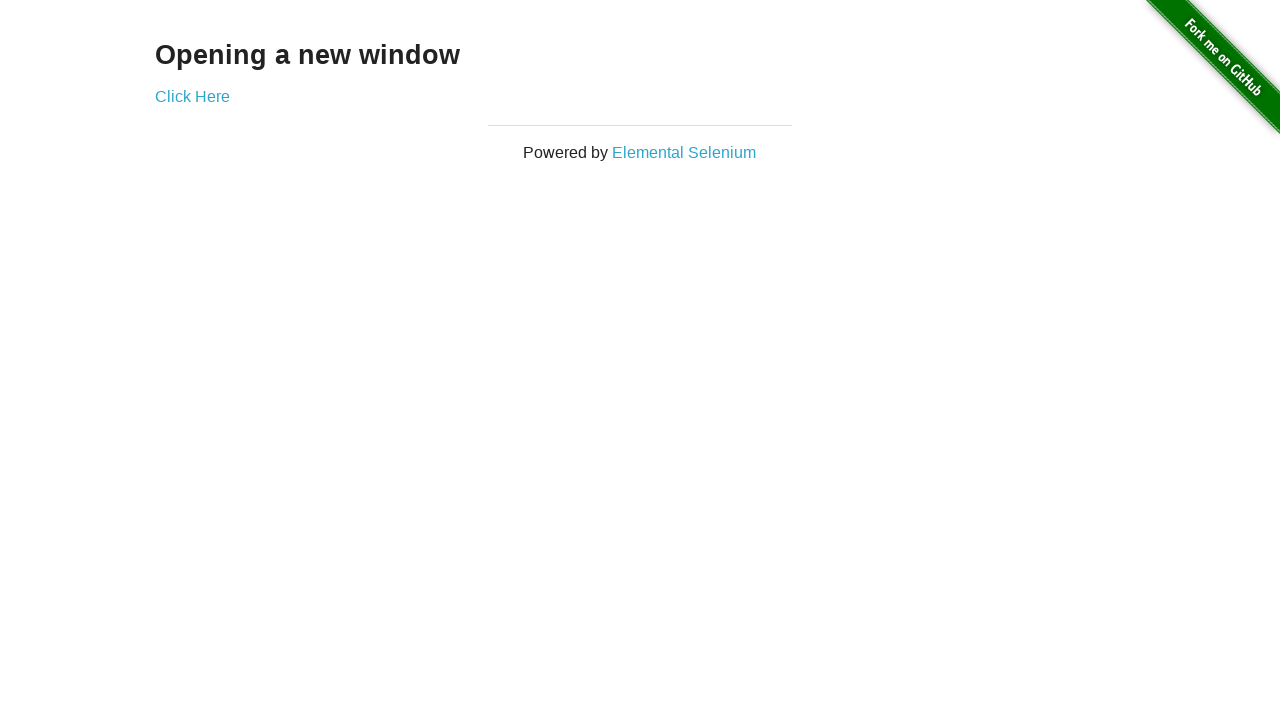

Located heading element on main page
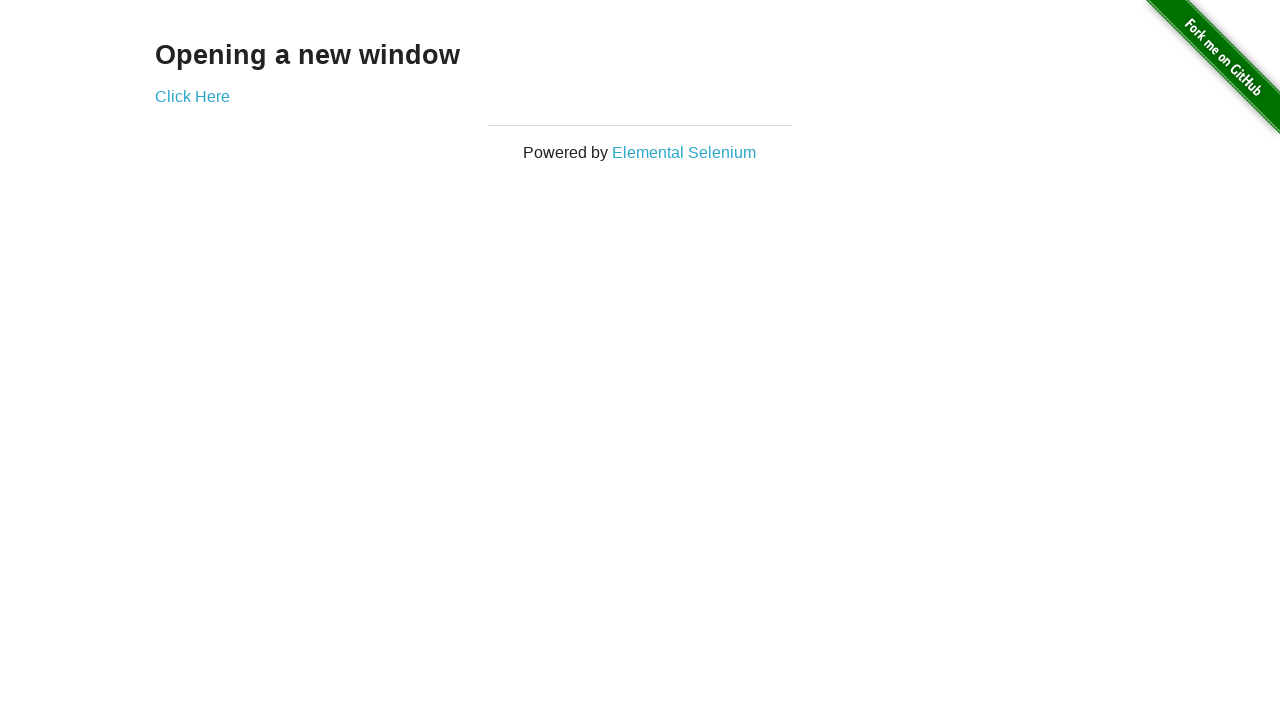

Verified heading text is 'Opening a new window'
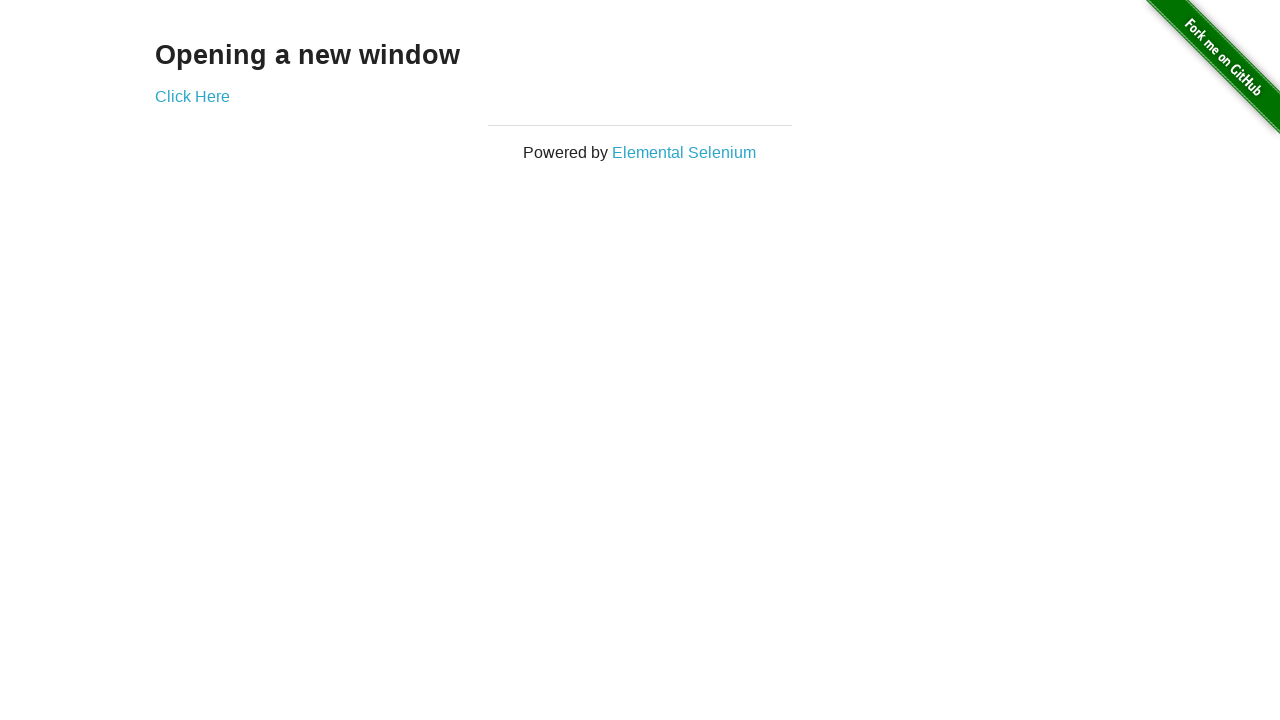

Verified main page title is 'The Internet'
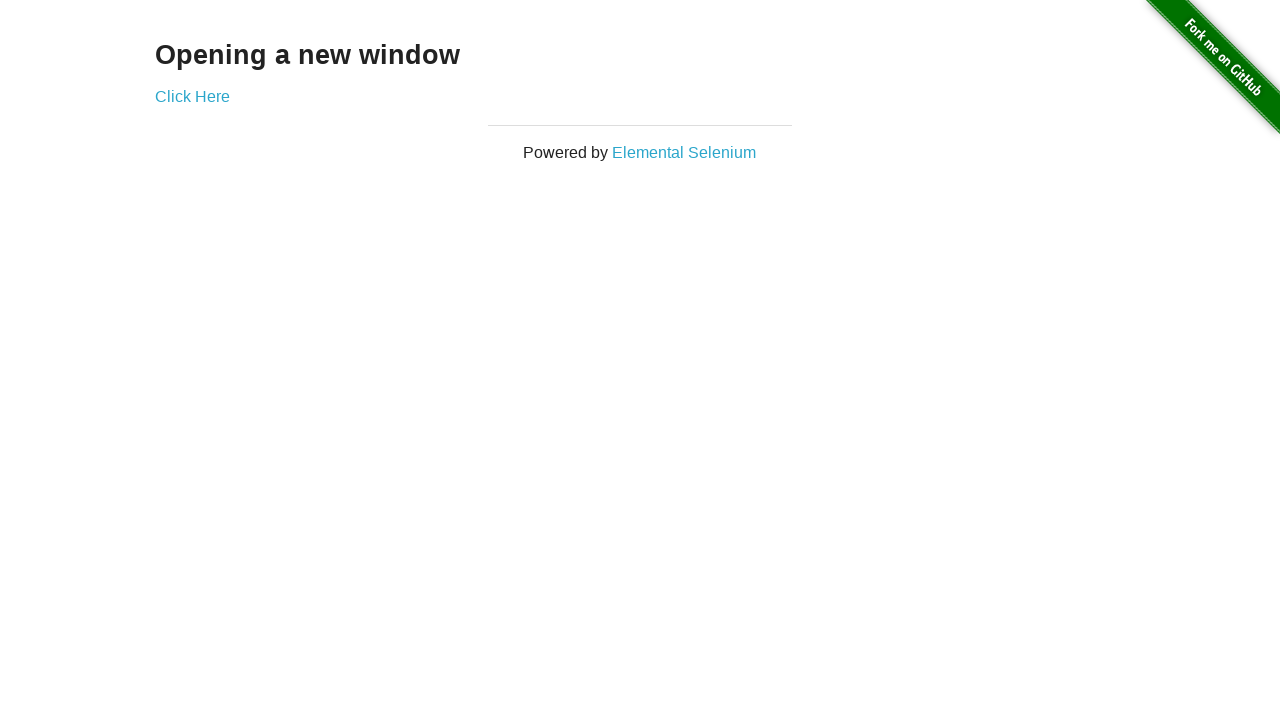

Clicked 'Click Here' link to open new window at (192, 96) on text=Click Here
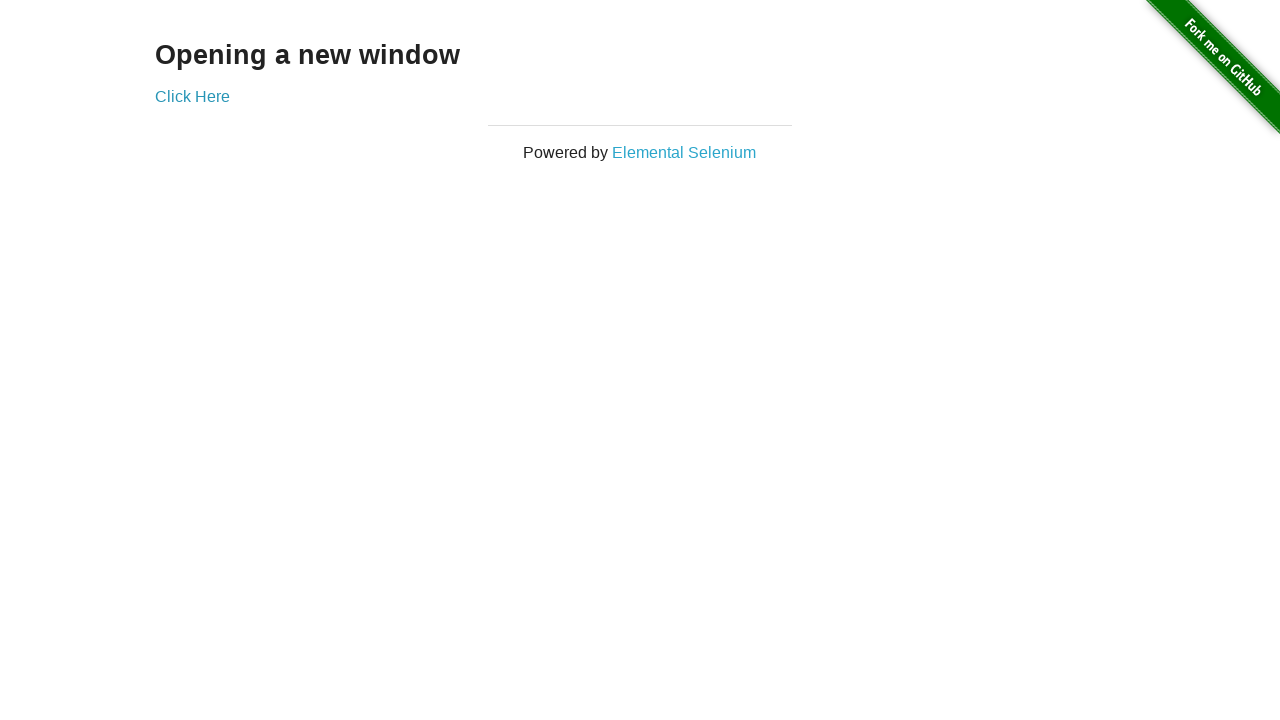

New window page loaded successfully
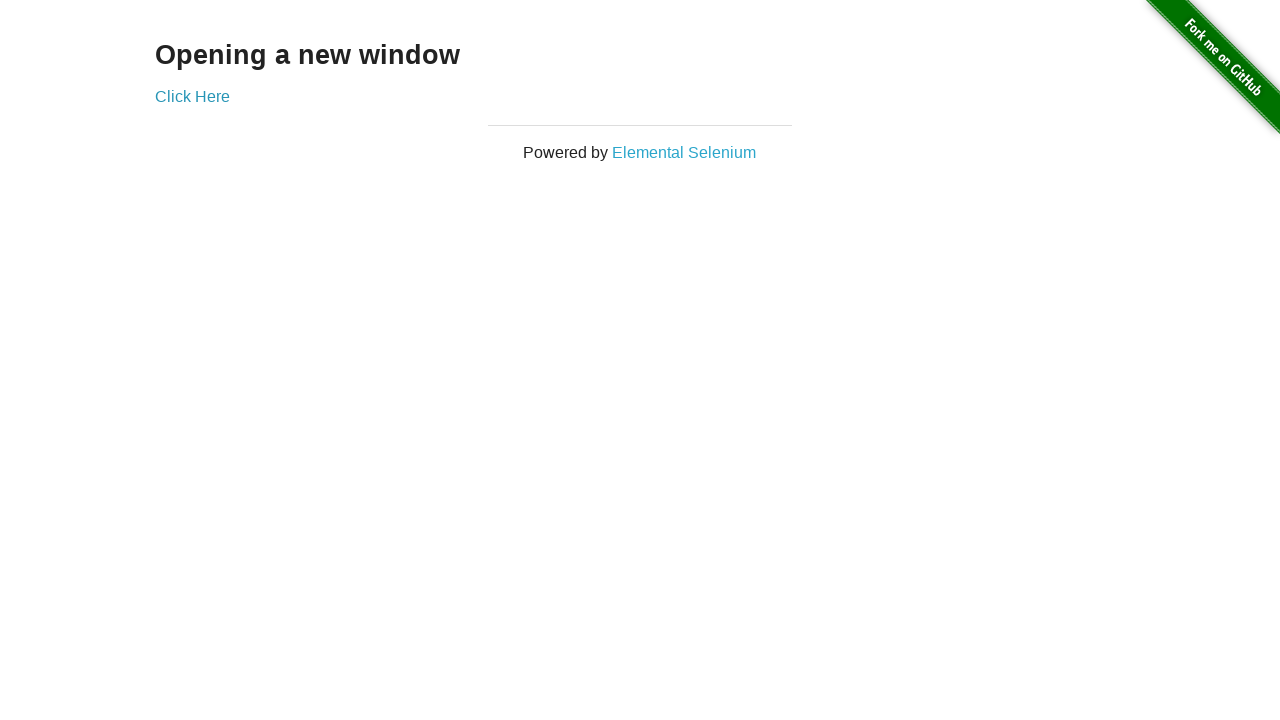

Verified new window page title is 'New Window'
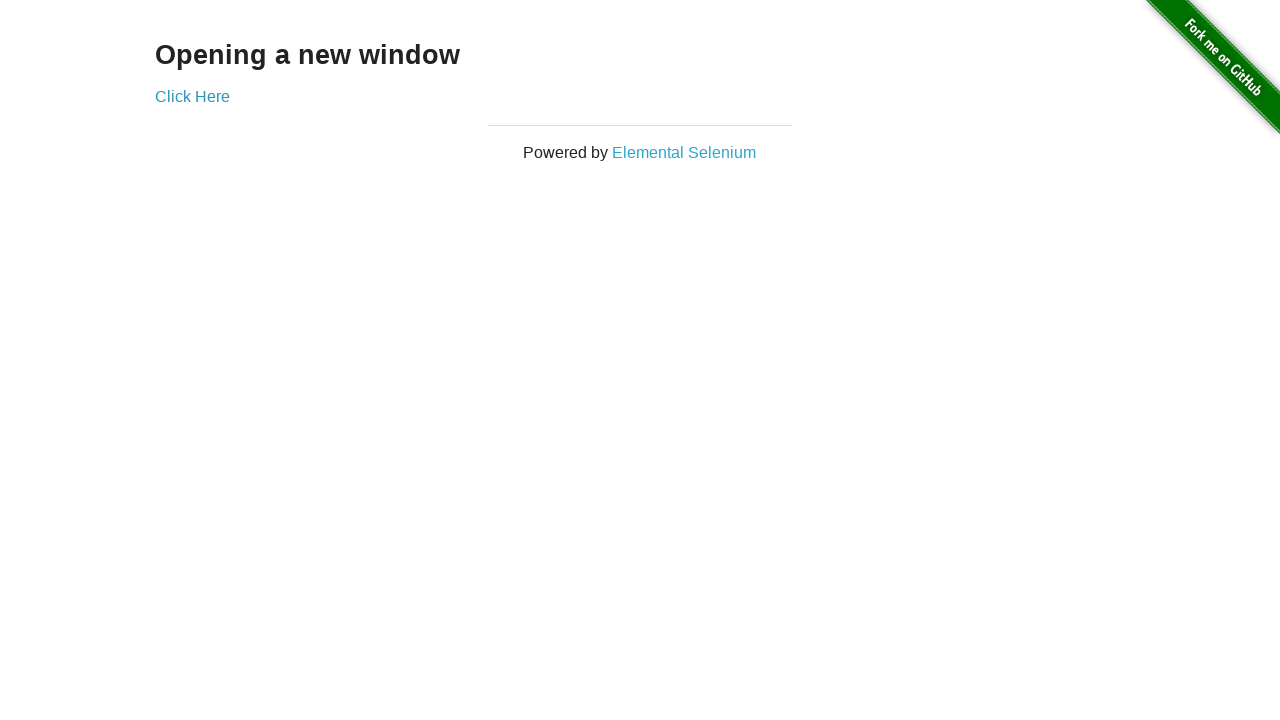

Located heading element in new window
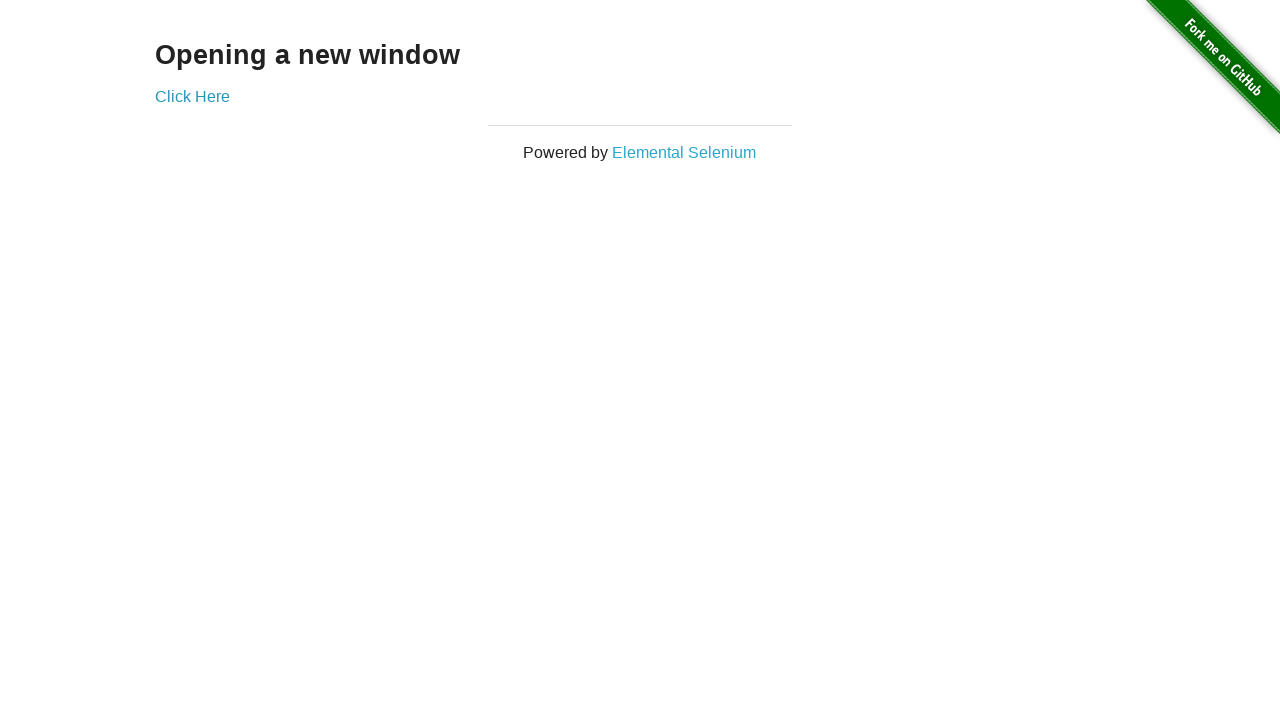

Verified new window heading text is 'New Window'
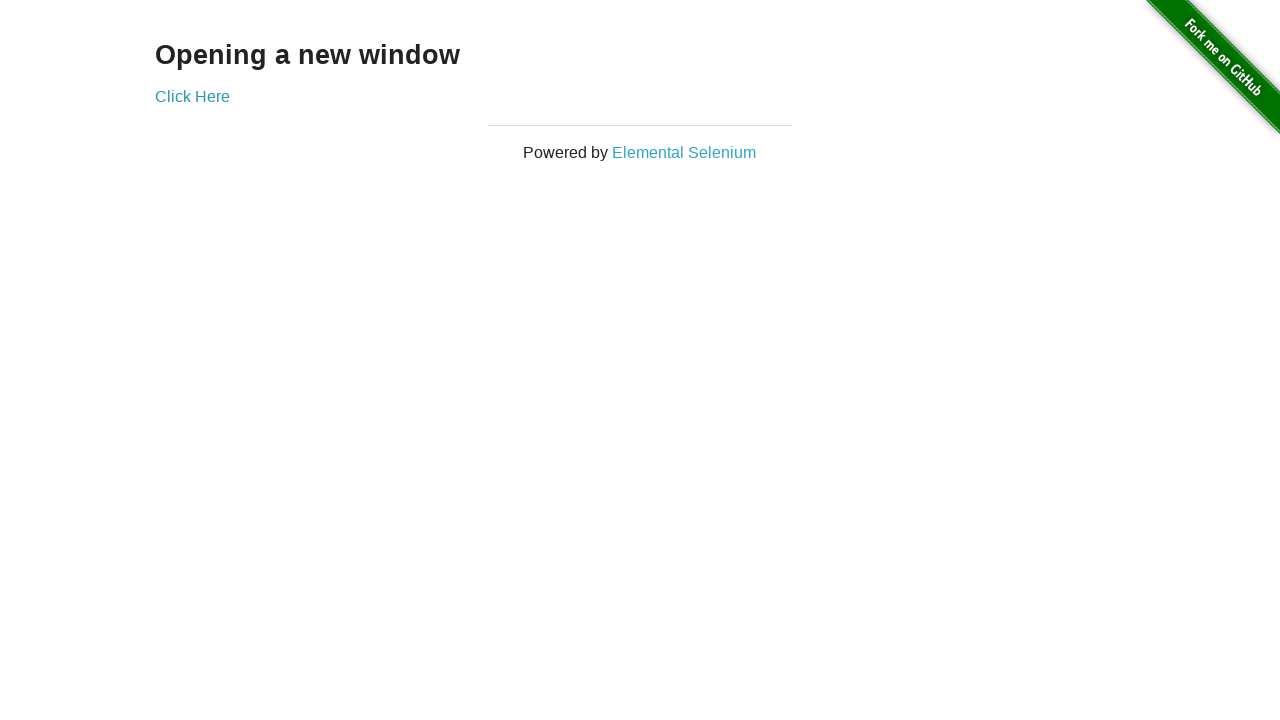

Verified main window title is still 'The Internet' after switching back
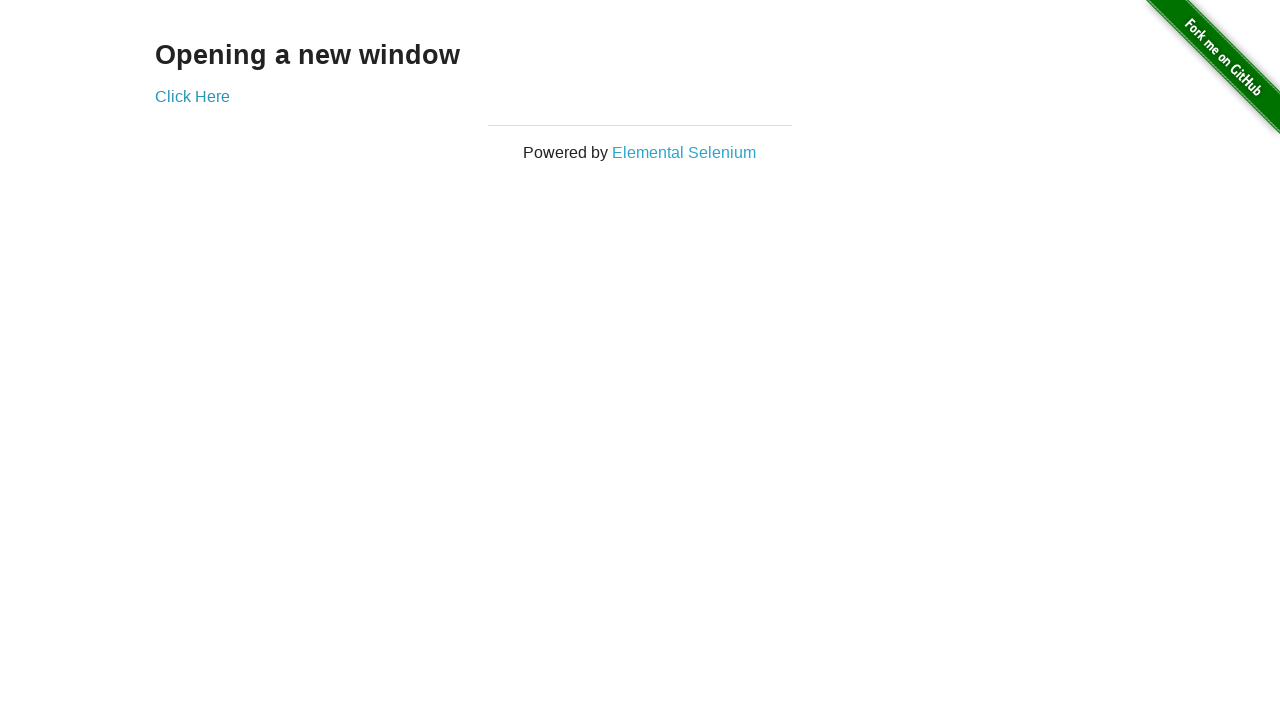

Closed the new window page
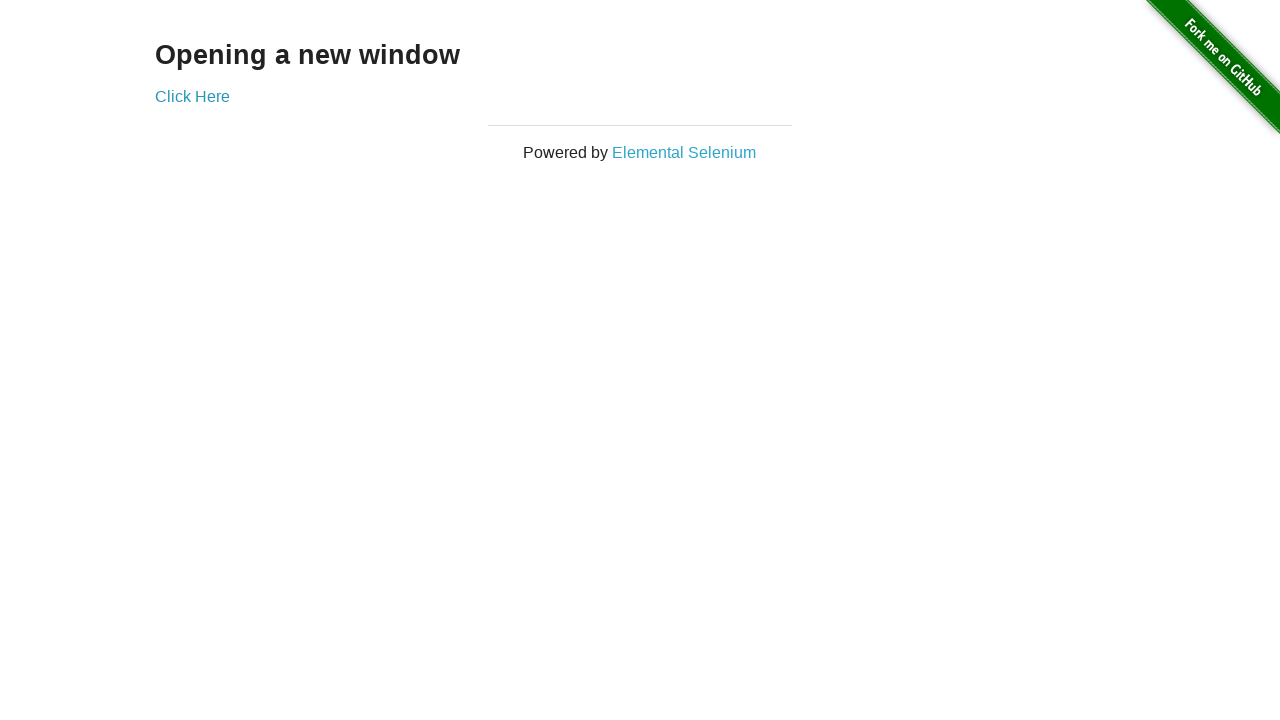

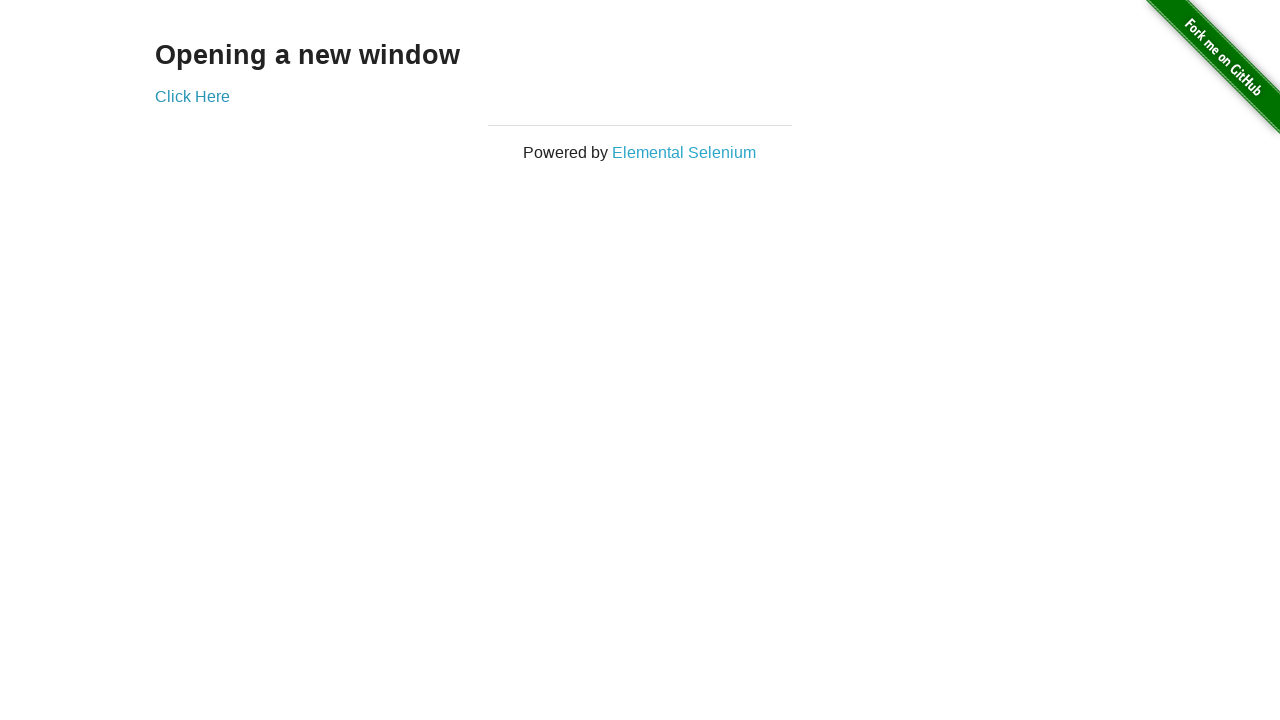